Tests login form validation by clicking the submit button with empty username and password fields, then verifying that error messages are displayed.

Starting URL: https://opensource-demo.orangehrmlive.com/

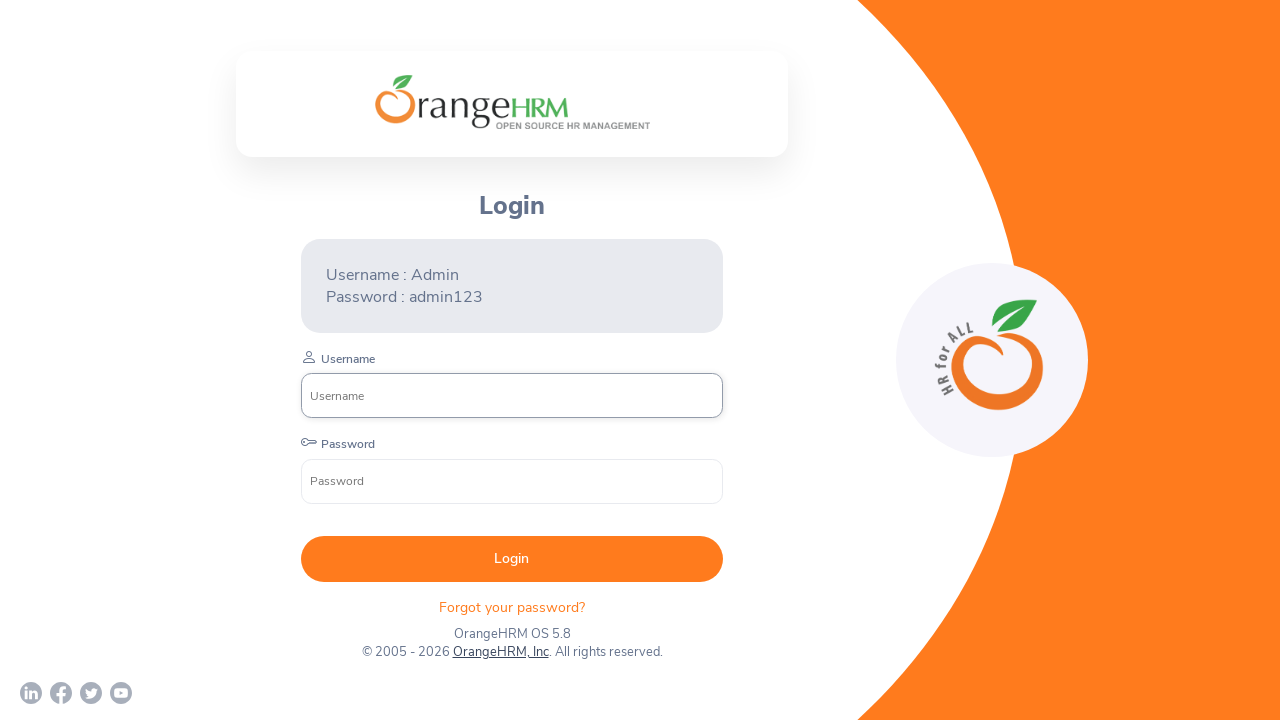

Navigated to OrangeHRM login page
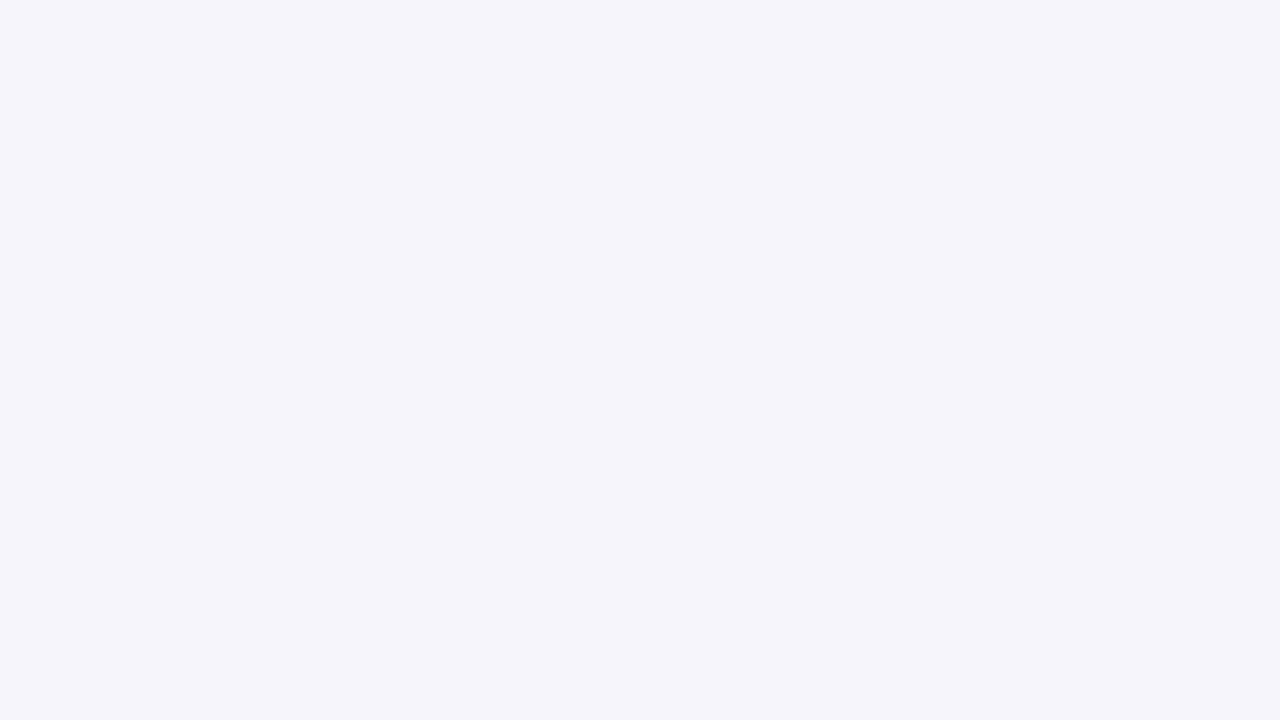

Login submit button is visible
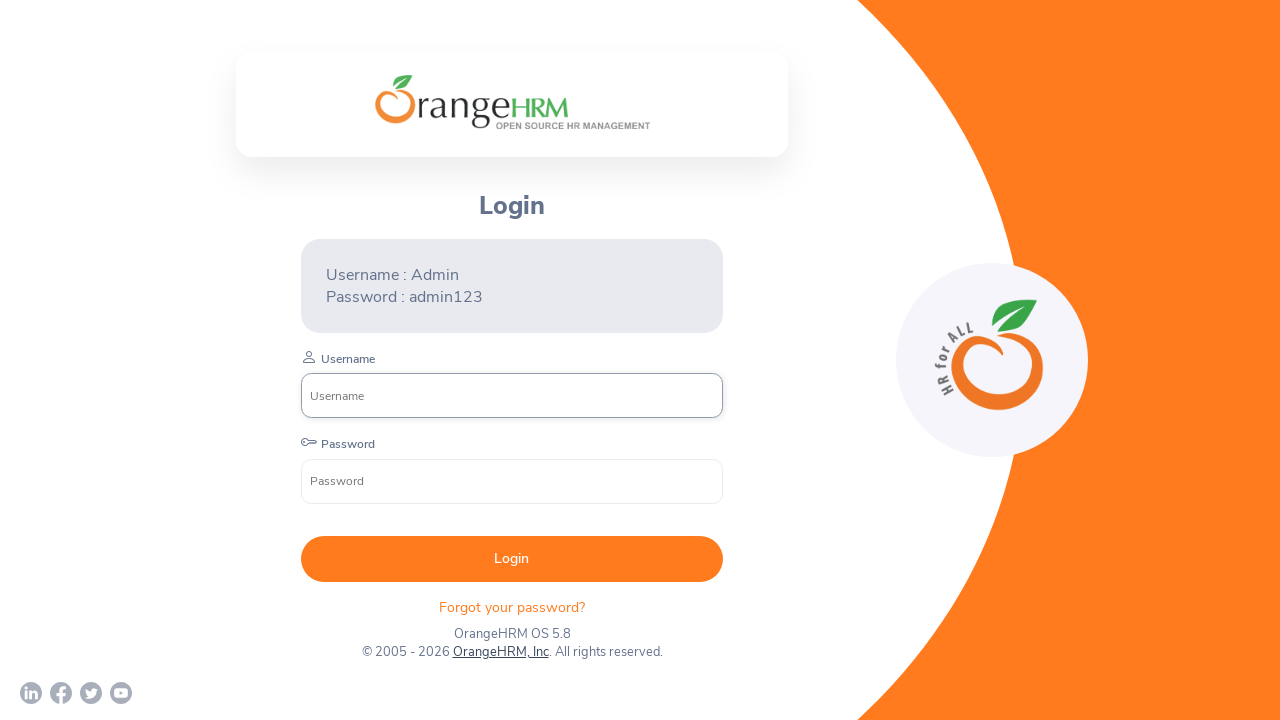

Clicked submit button with empty username and password fields at (512, 559) on button
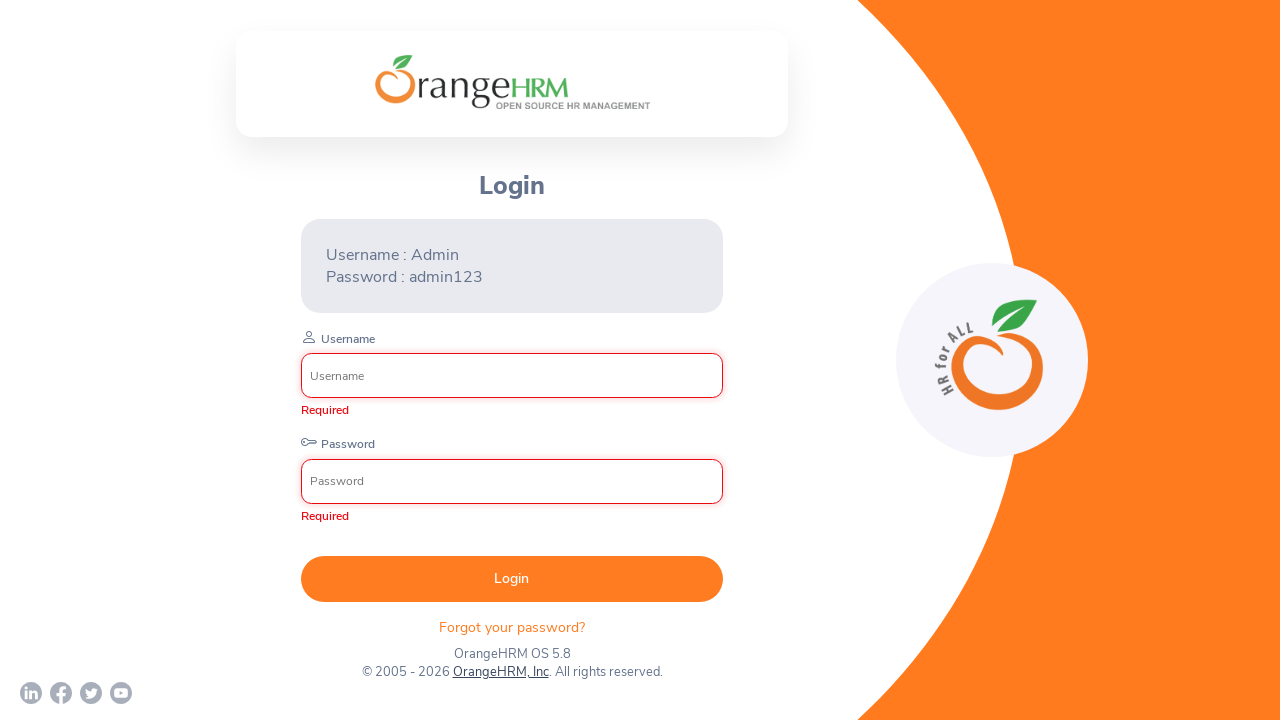

Error messages displayed for empty fields
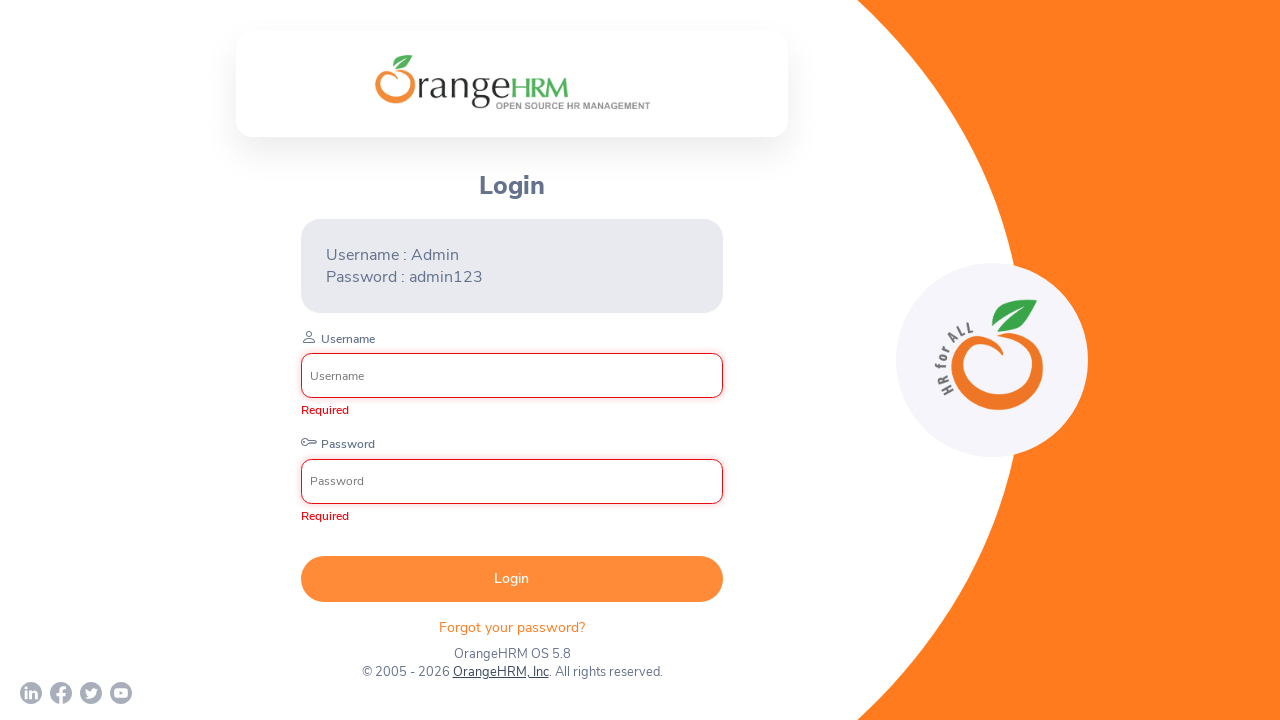

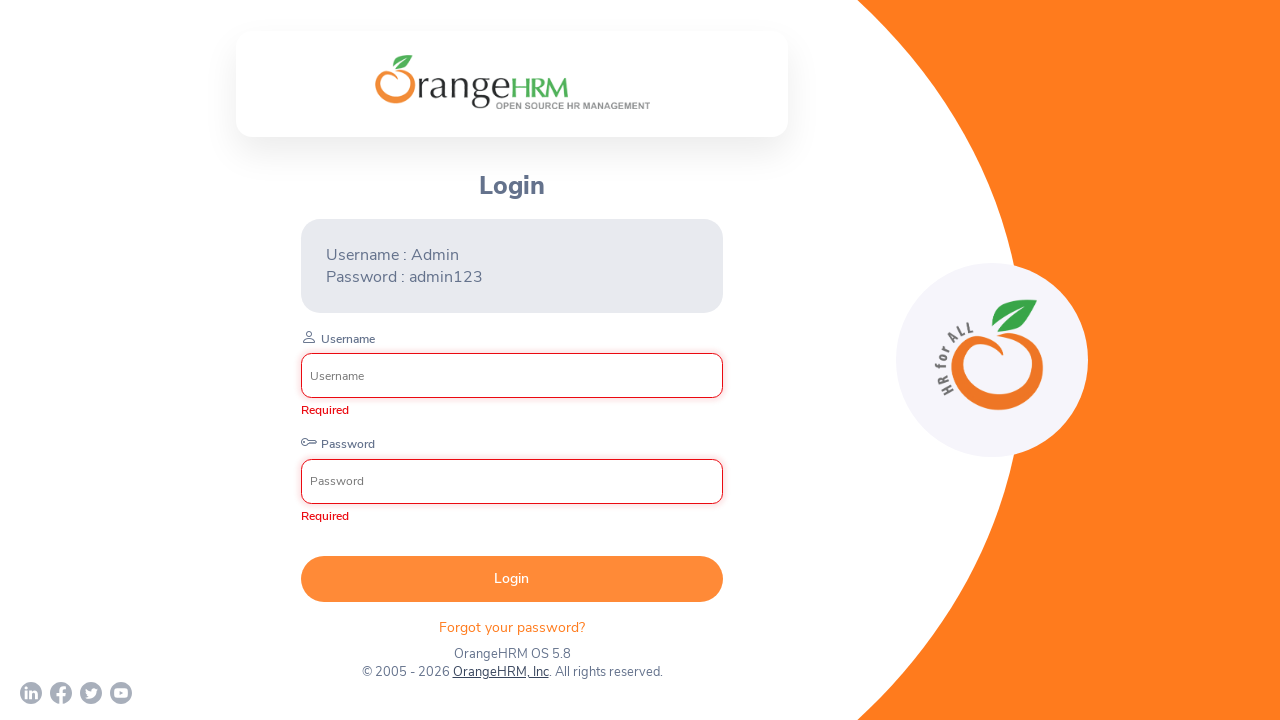